Tests the search/filter functionality on a product offers page by entering "Rice" in the search field and verifying that the filtered results all contain "Rice" in their names.

Starting URL: https://rahulshettyacademy.com/seleniumPractise/#/offers

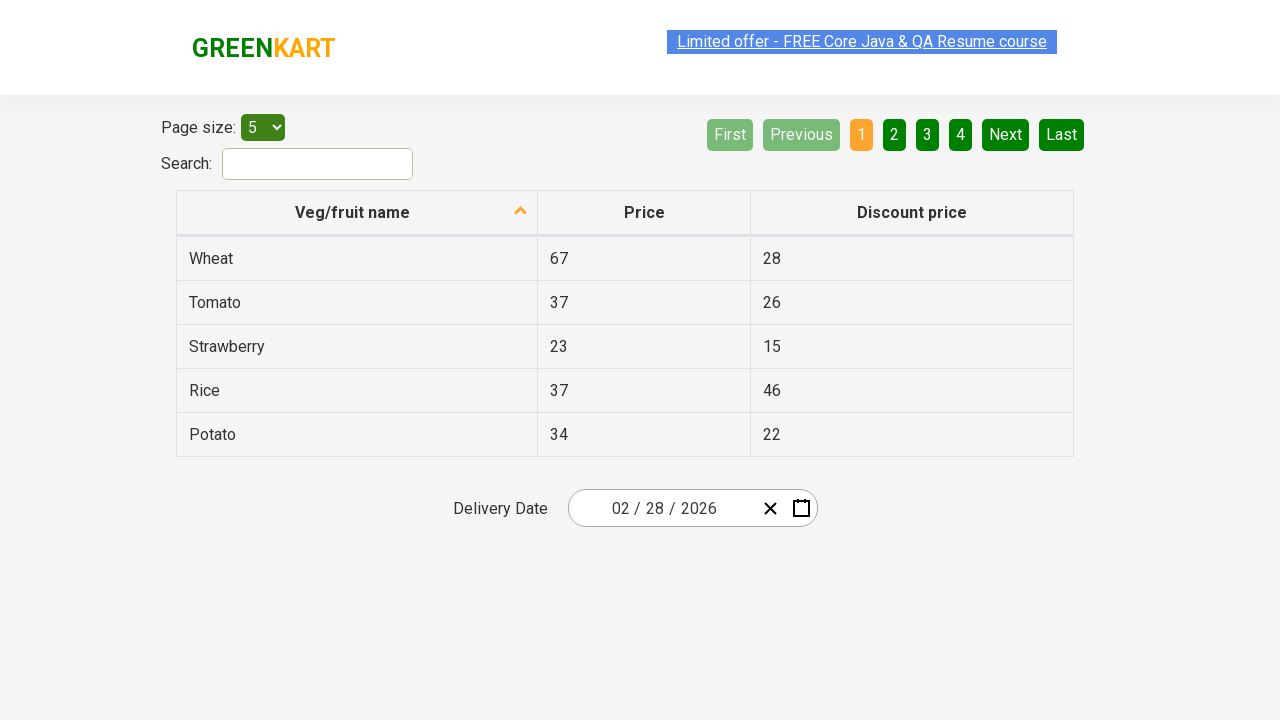

Entered 'Rice' in the search field on #search-field
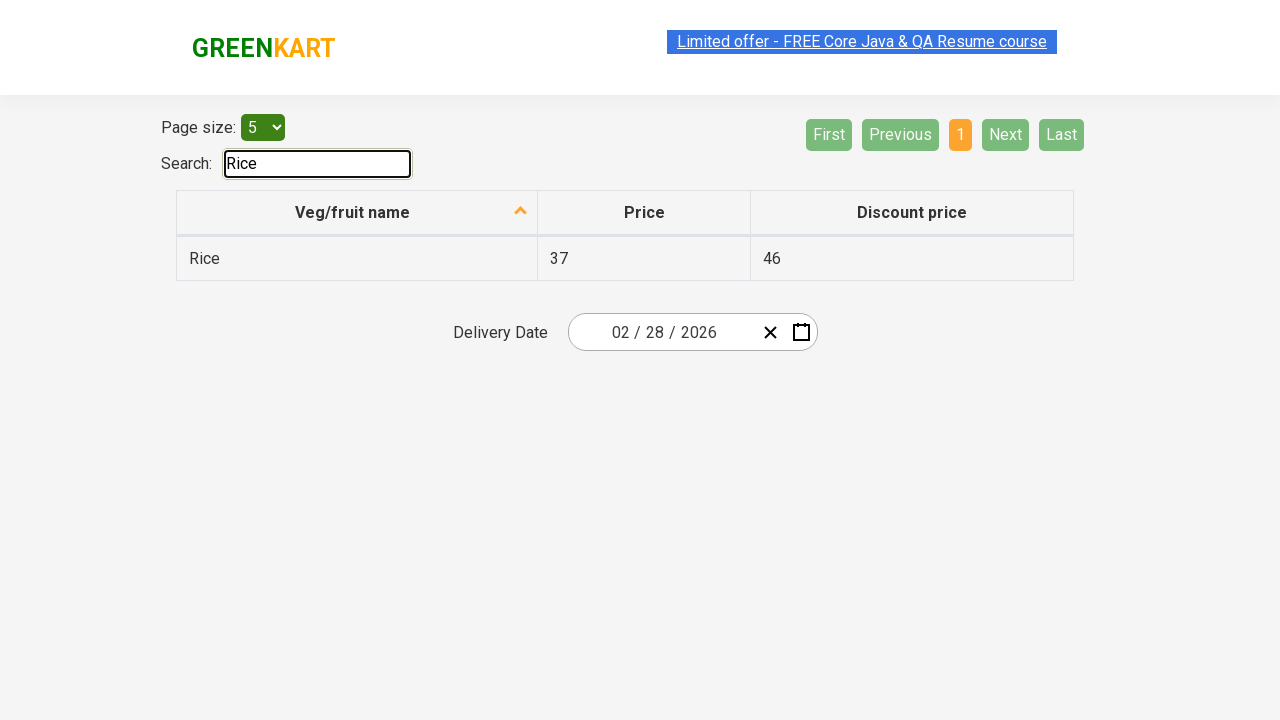

Waited for filtered table results to appear
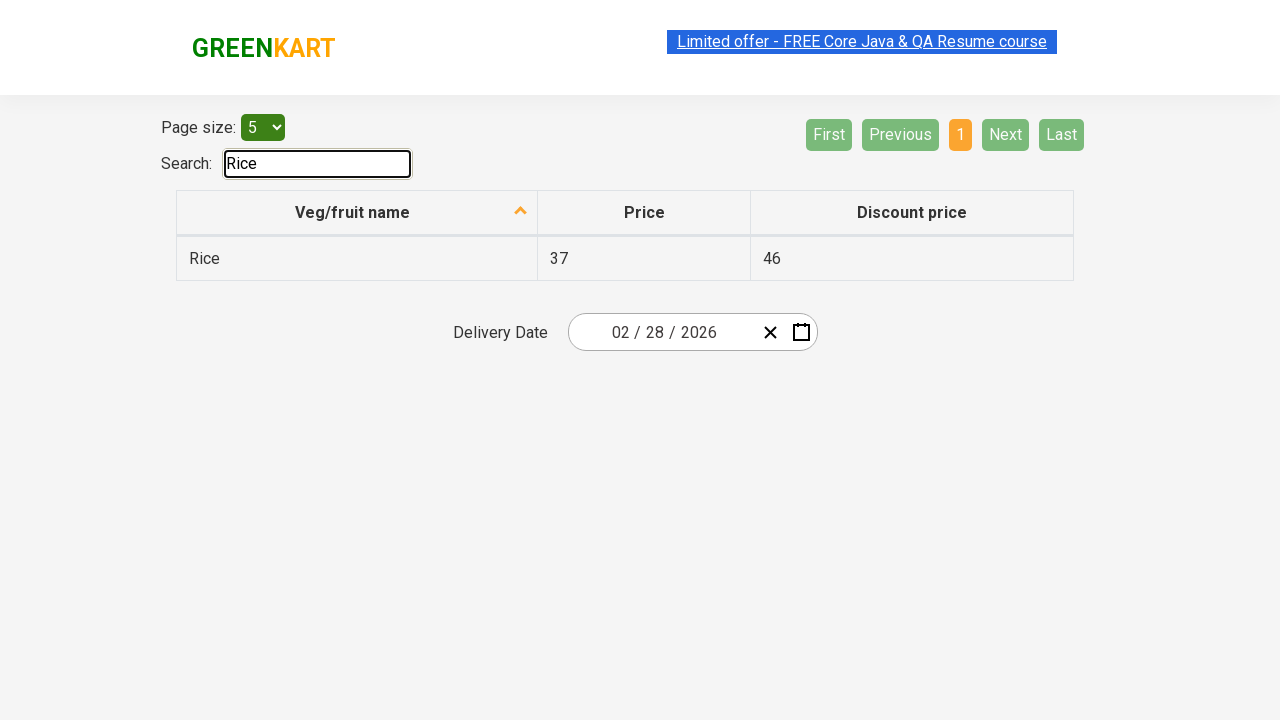

Verified filtered results are visible in table cells
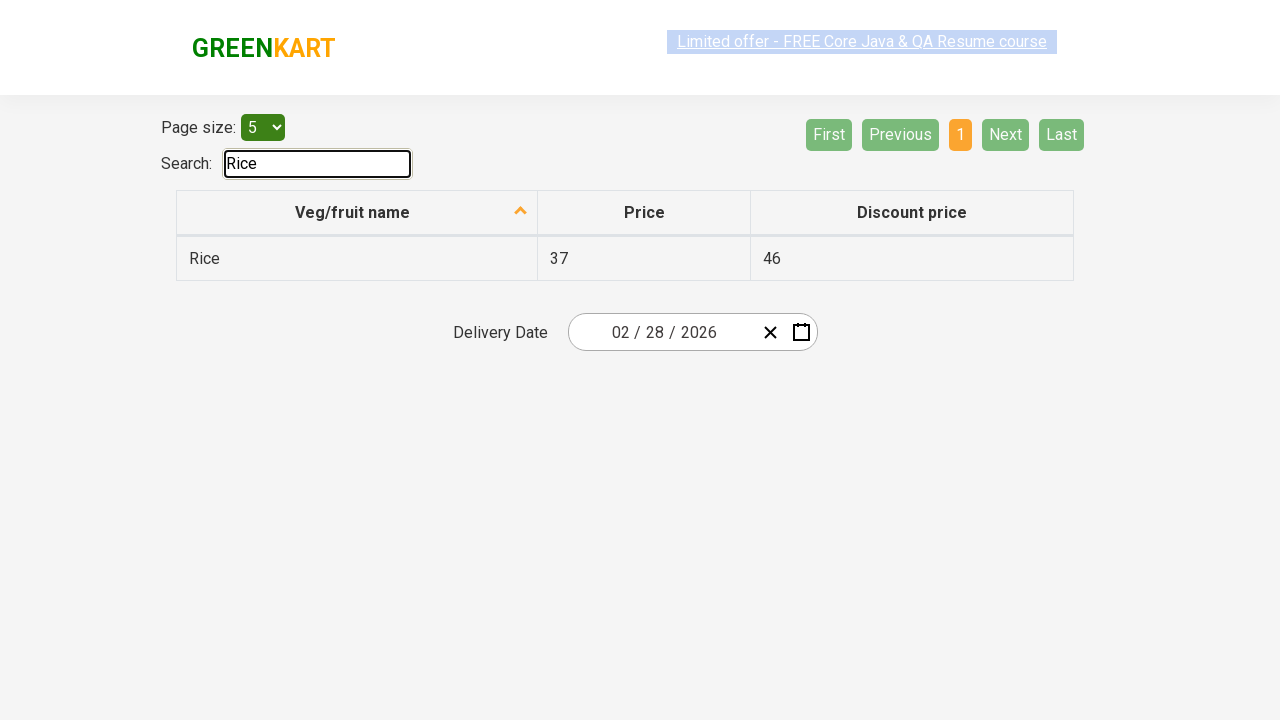

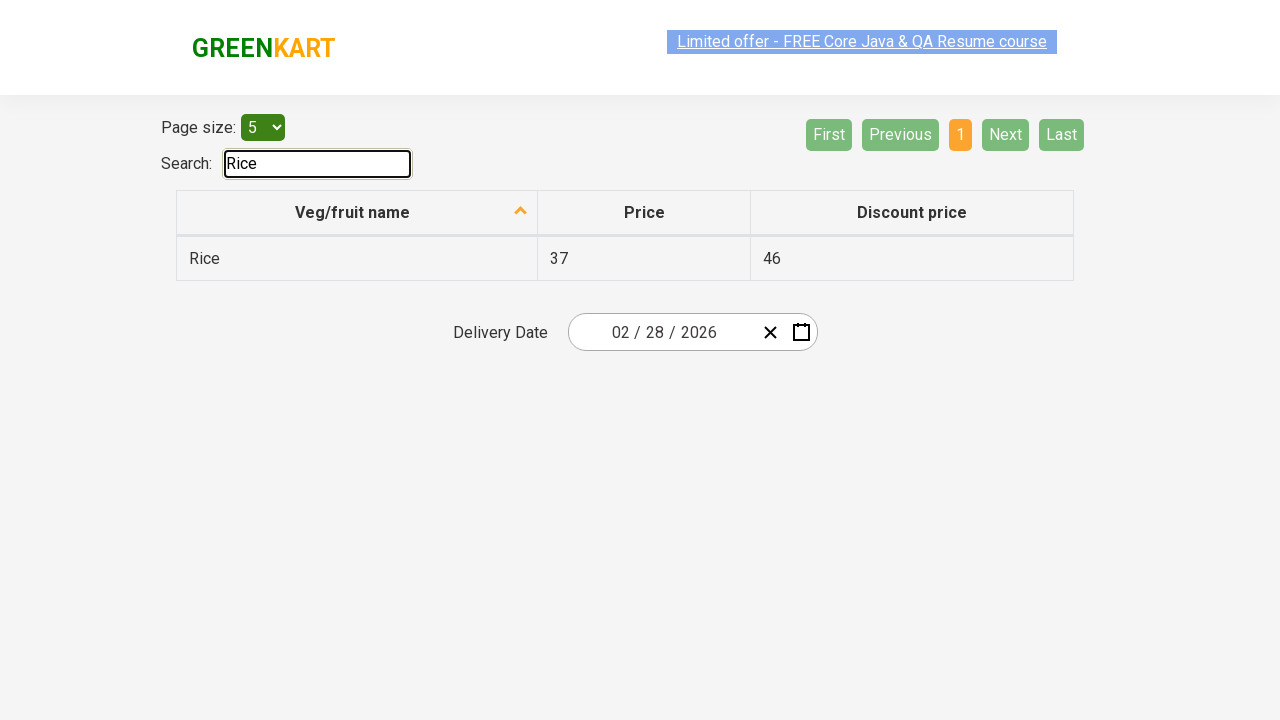